Tests W3Schools alert demonstration by clicking "Try it Yourself", switching to new window, triggering an alert in an iframe, and navigating back to the parent window

Starting URL: https://www.w3schools.com/jsref/met_win_alert.asp

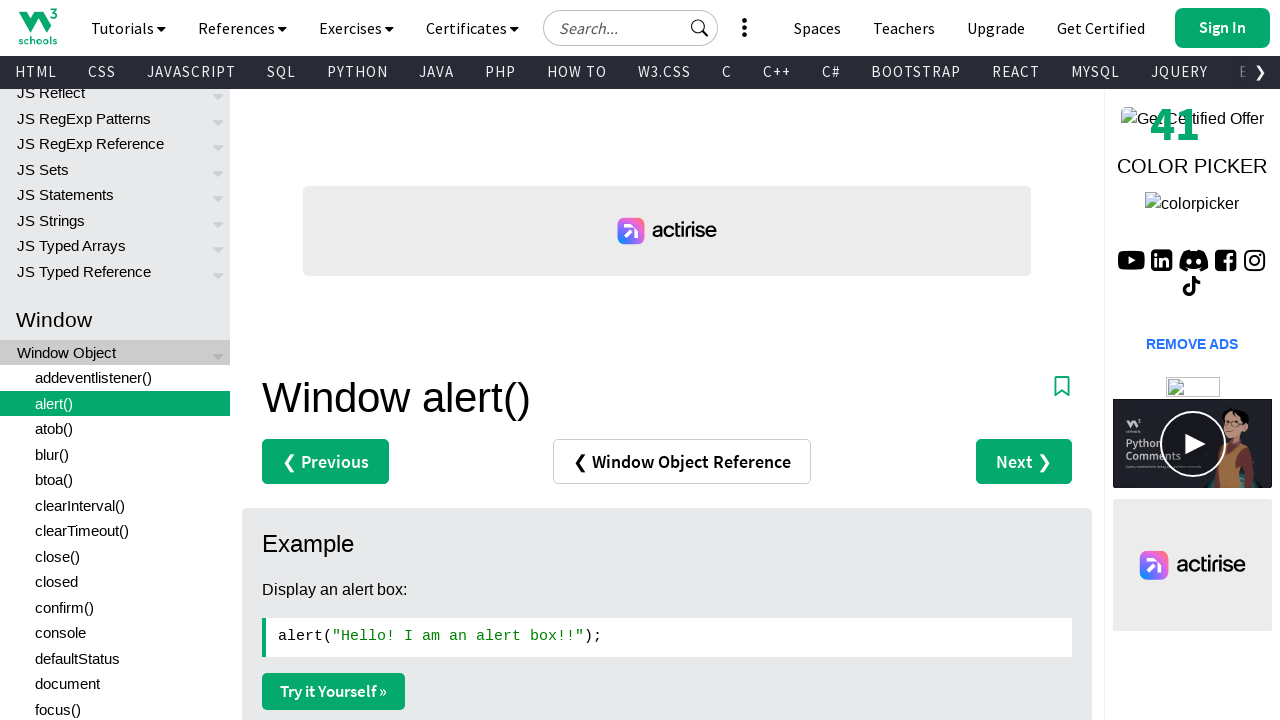

Clicked 'Try it Yourself' button and new window opened at (334, 691) on xpath=//a[@class='w3-btn'][normalize-space()='Try it Yourself »']
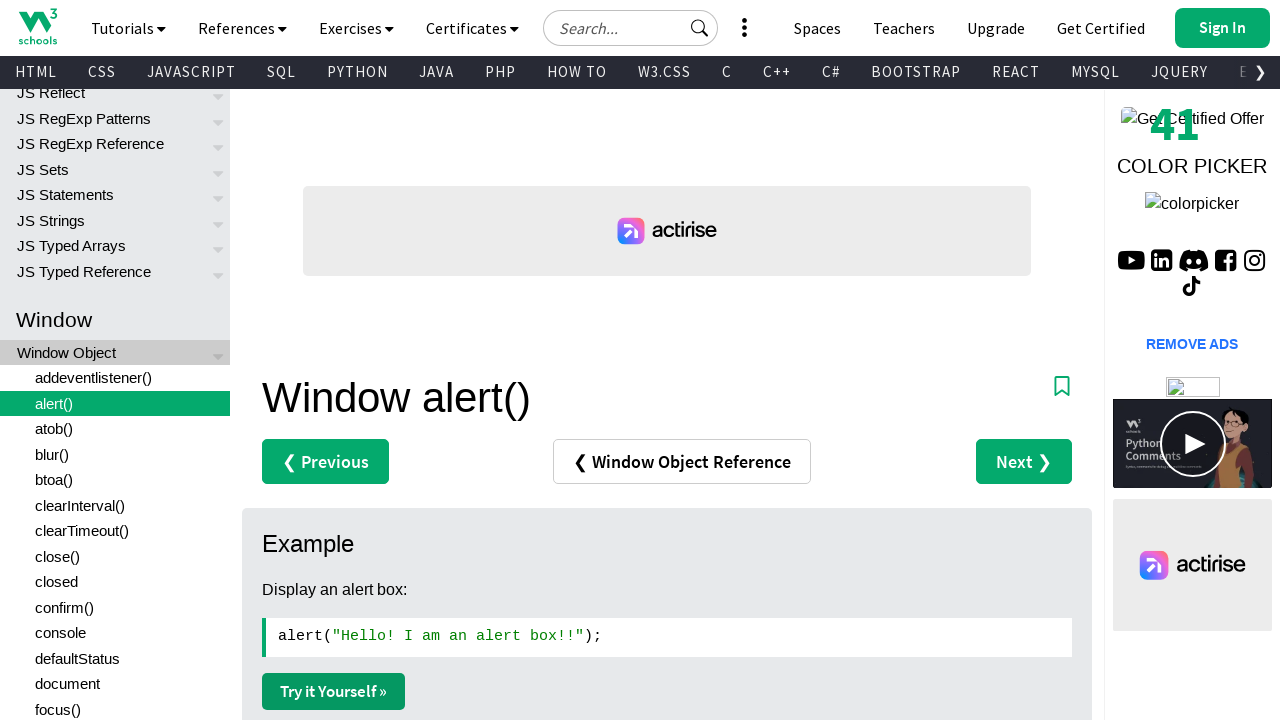

New page loaded successfully
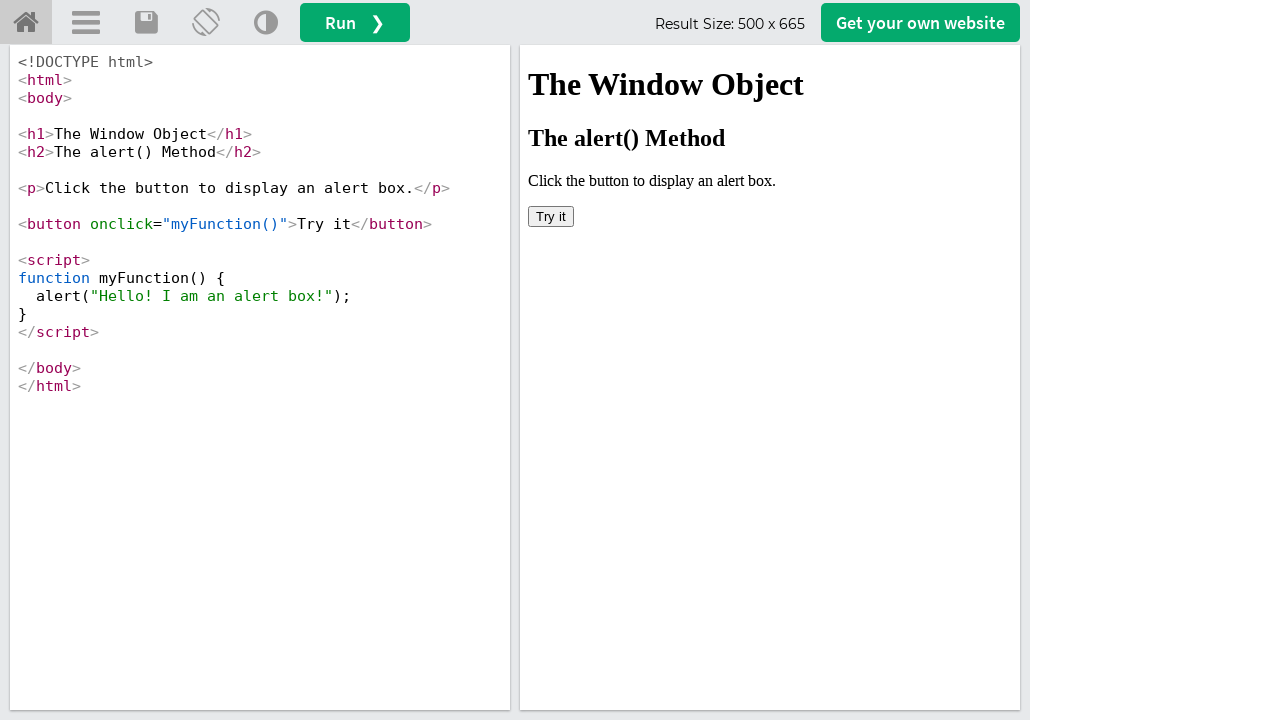

Located iframe with demo content
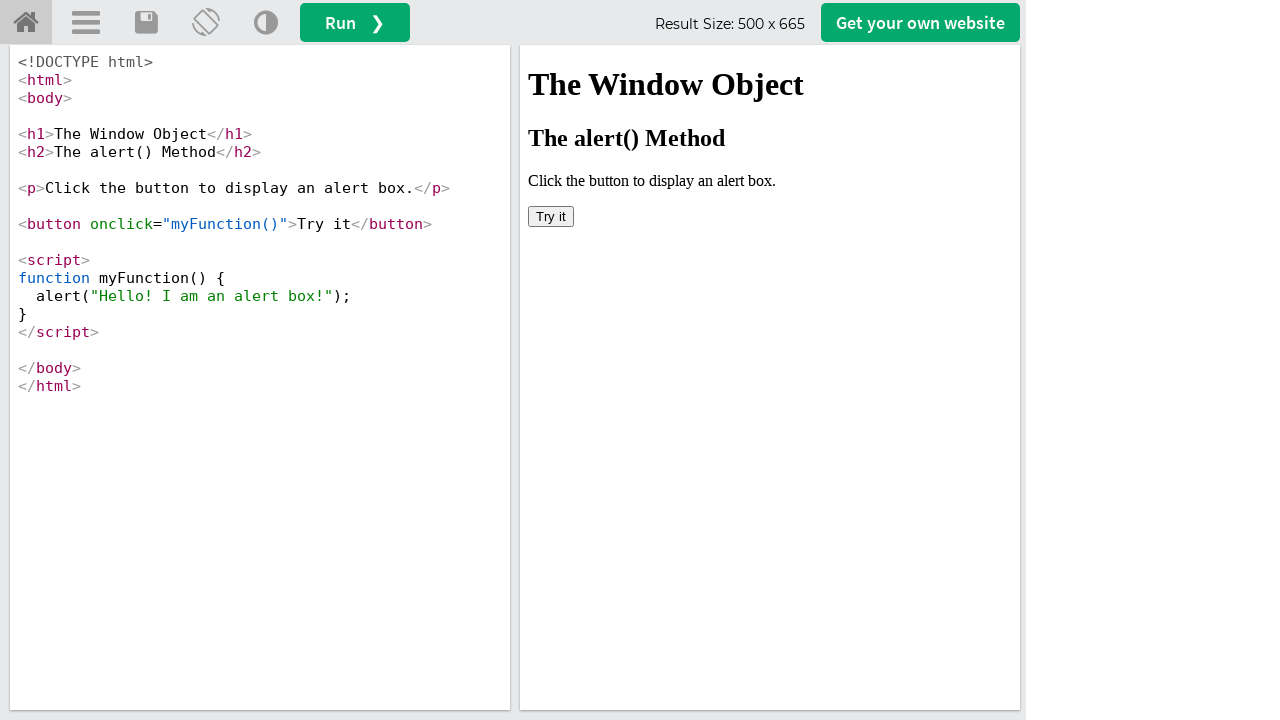

Dialog handler registered to auto-accept alerts
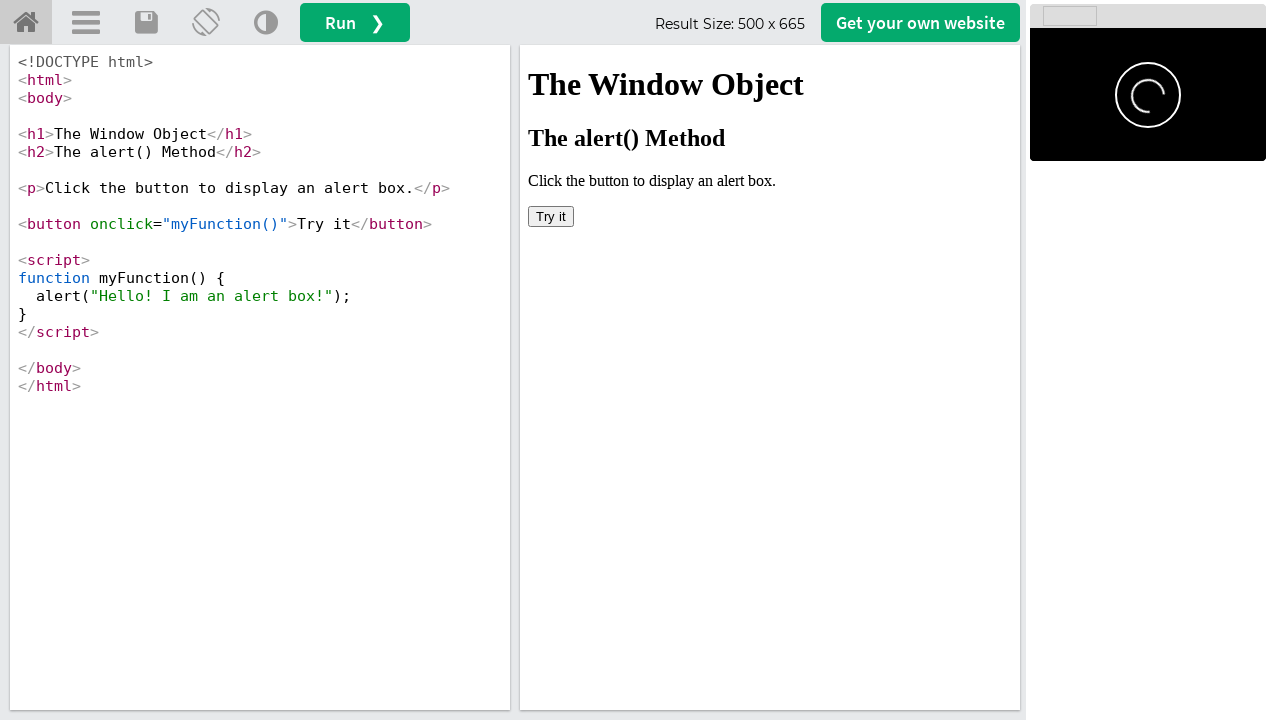

Clicked 'Try it' button in iframe and alert triggered at (551, 216) on #iframeResult >> internal:control=enter-frame >> xpath=//button[text()='Try it']
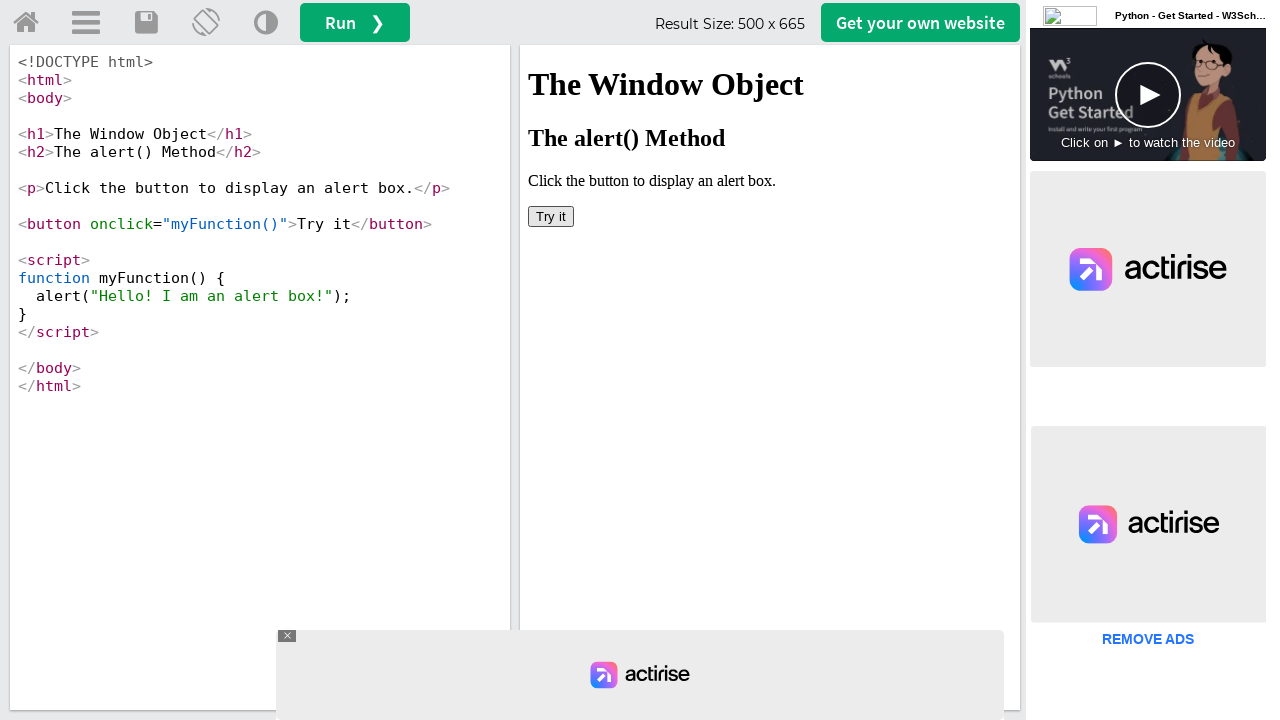

Verified 'body' element exists after alert handling
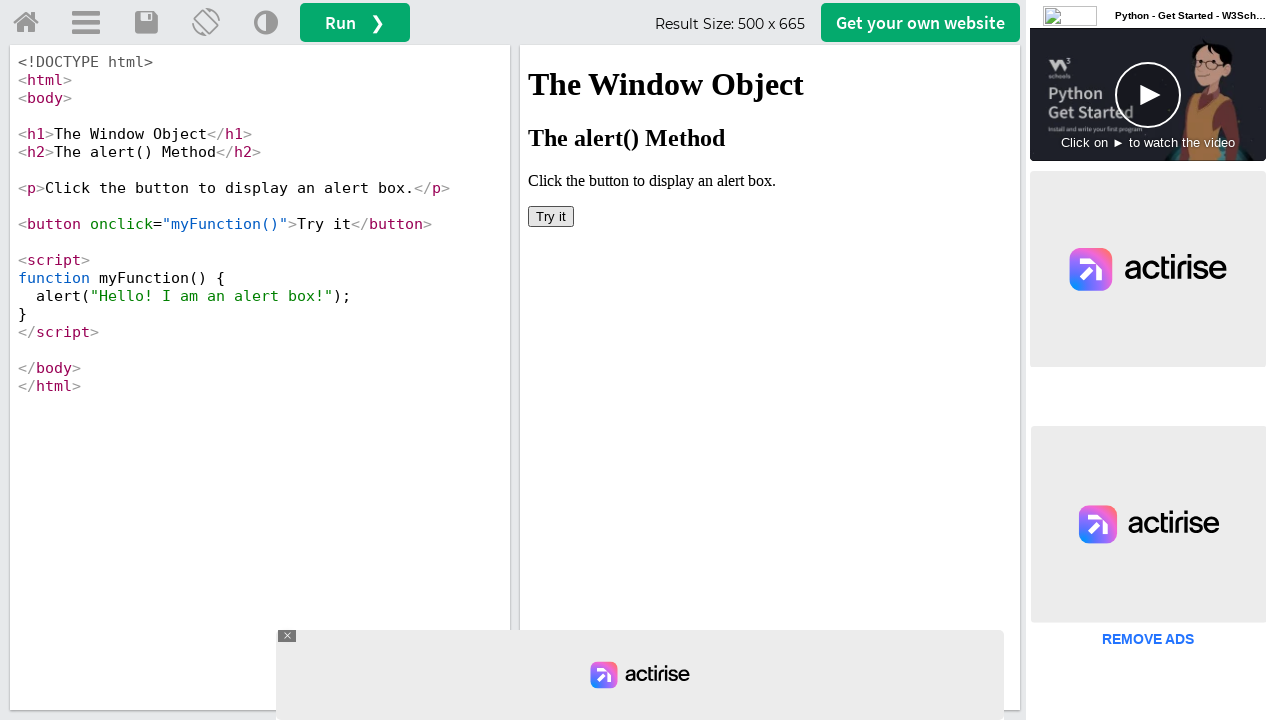

Verified original page still accessible with 'More examples below.' text found
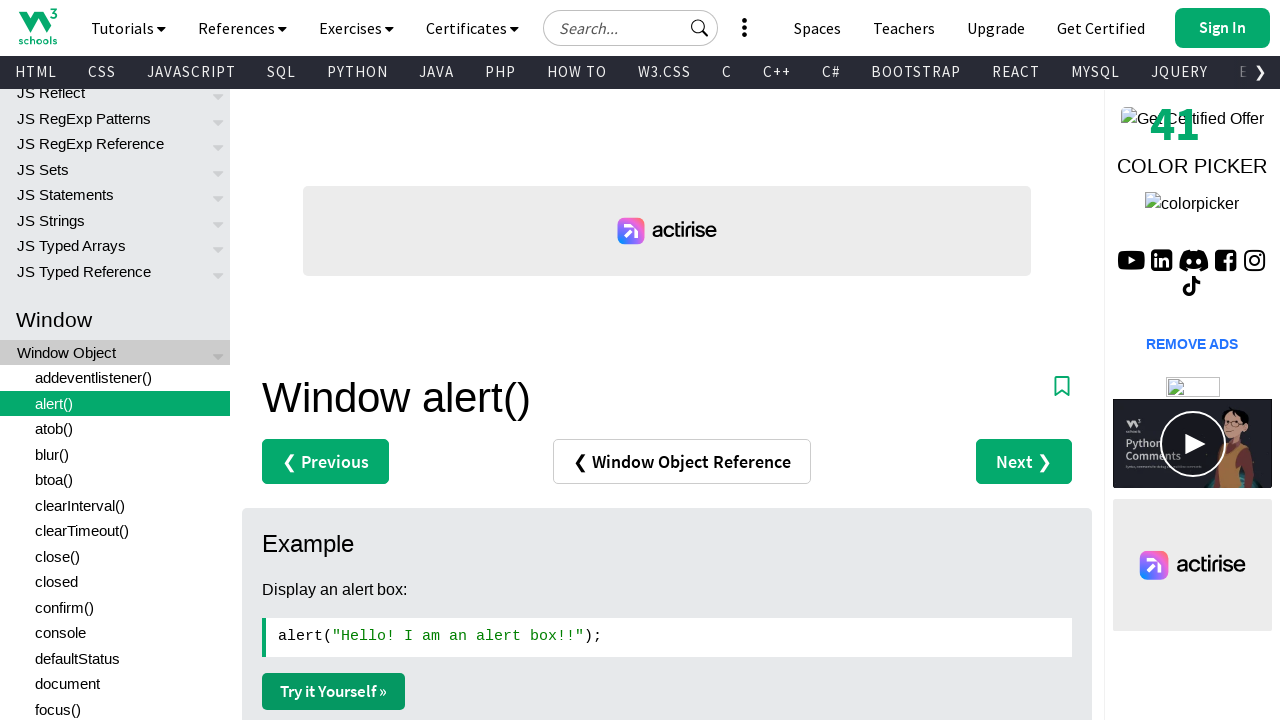

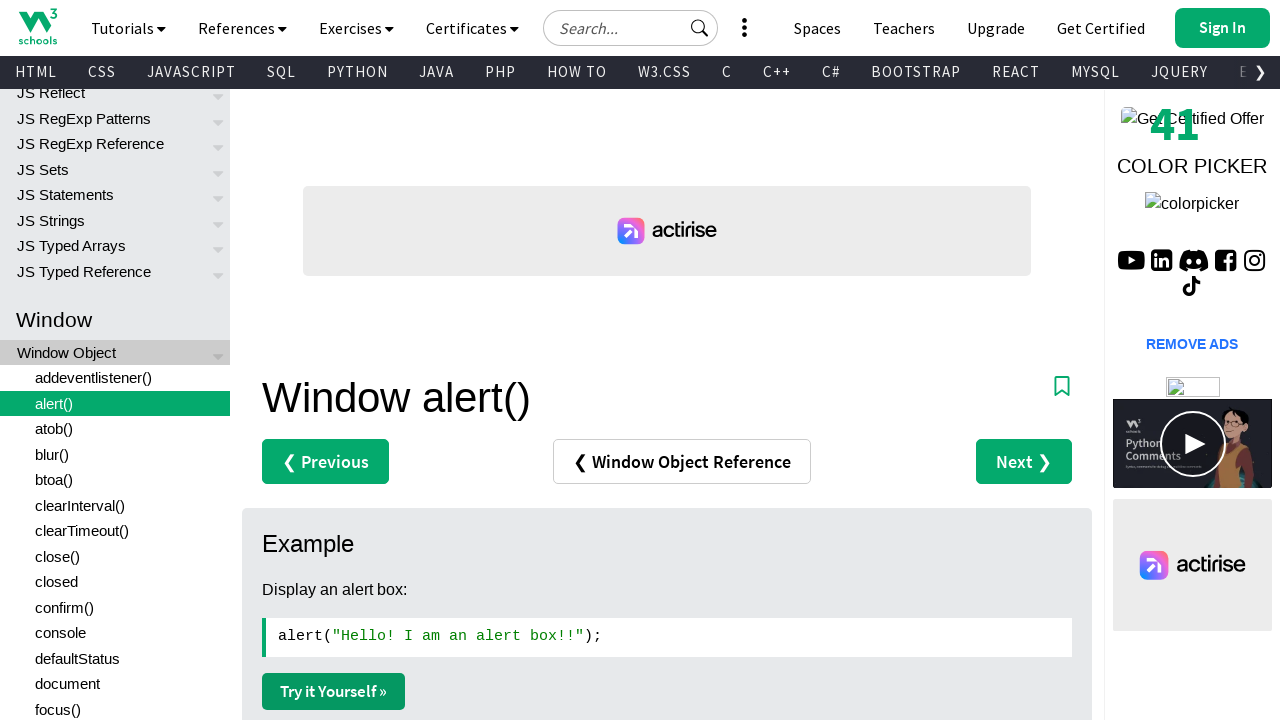